Tests that completed items are removed when clicking the Clear completed button

Starting URL: https://demo.playwright.dev/todomvc

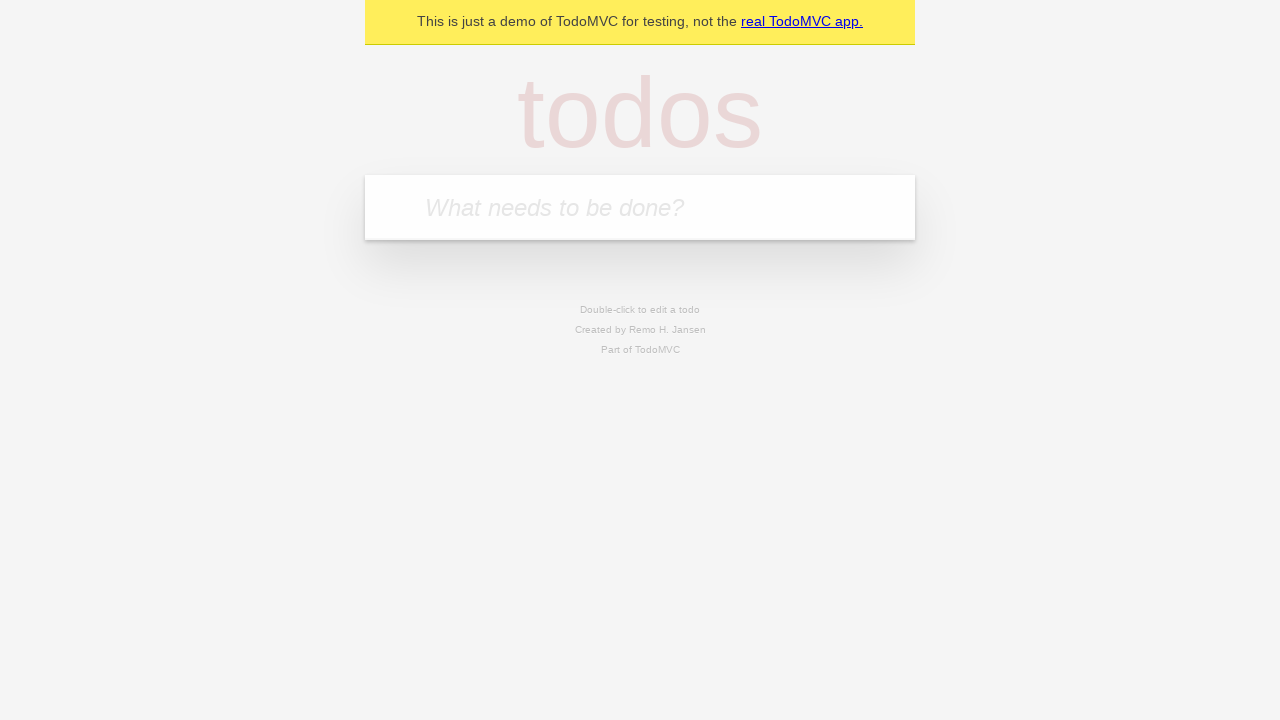

Filled todo input with 'buy some cheese' on internal:attr=[placeholder="What needs to be done?"i]
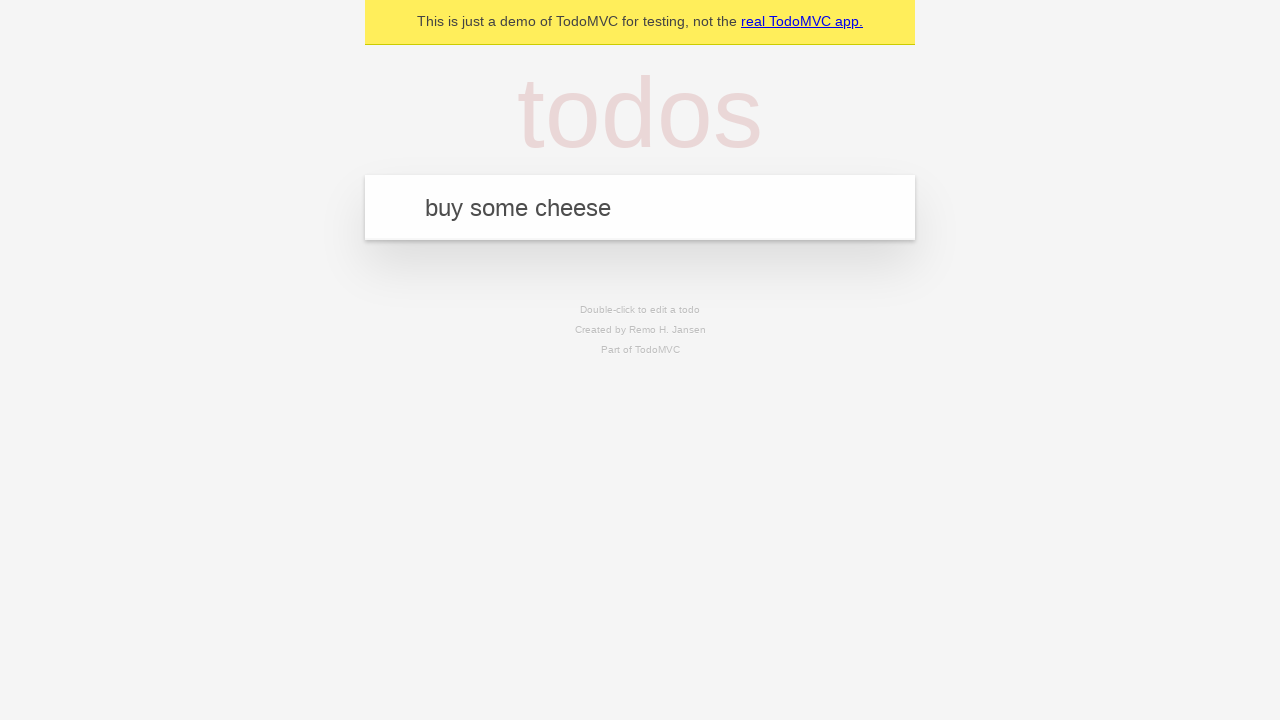

Pressed Enter to add first todo item on internal:attr=[placeholder="What needs to be done?"i]
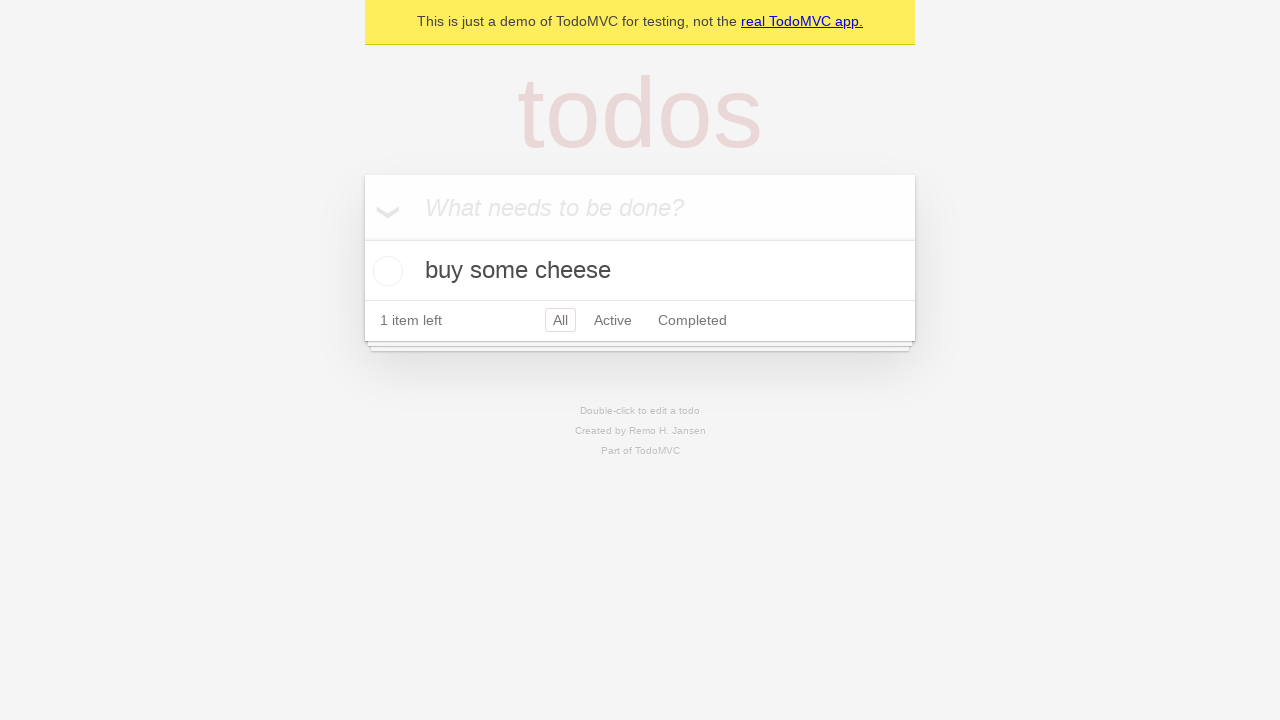

Filled todo input with 'feed the cat' on internal:attr=[placeholder="What needs to be done?"i]
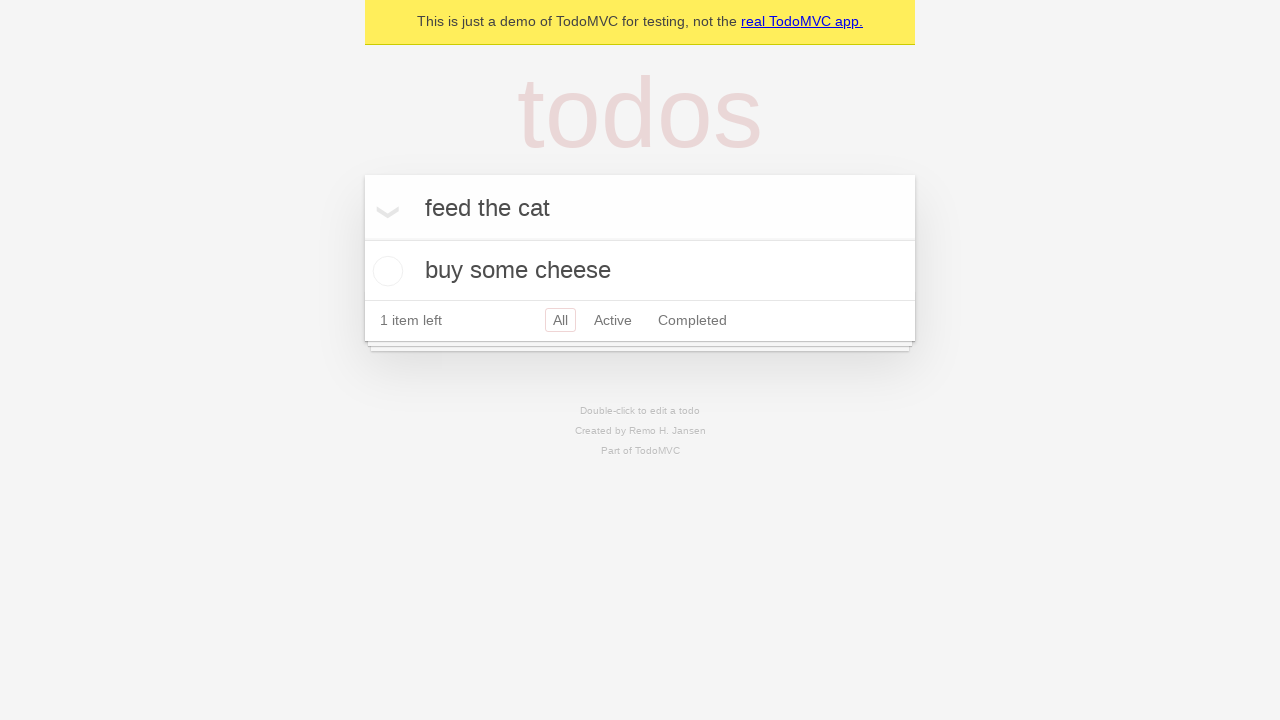

Pressed Enter to add second todo item on internal:attr=[placeholder="What needs to be done?"i]
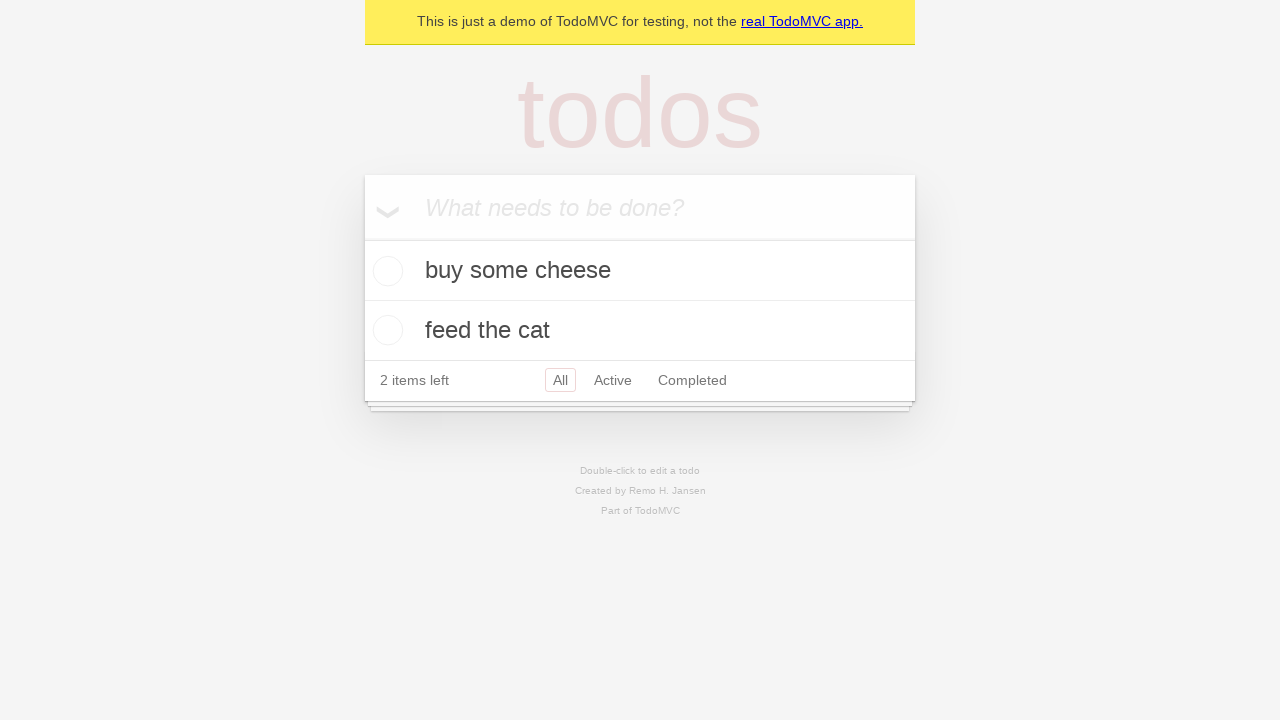

Filled todo input with 'book a doctors appointment' on internal:attr=[placeholder="What needs to be done?"i]
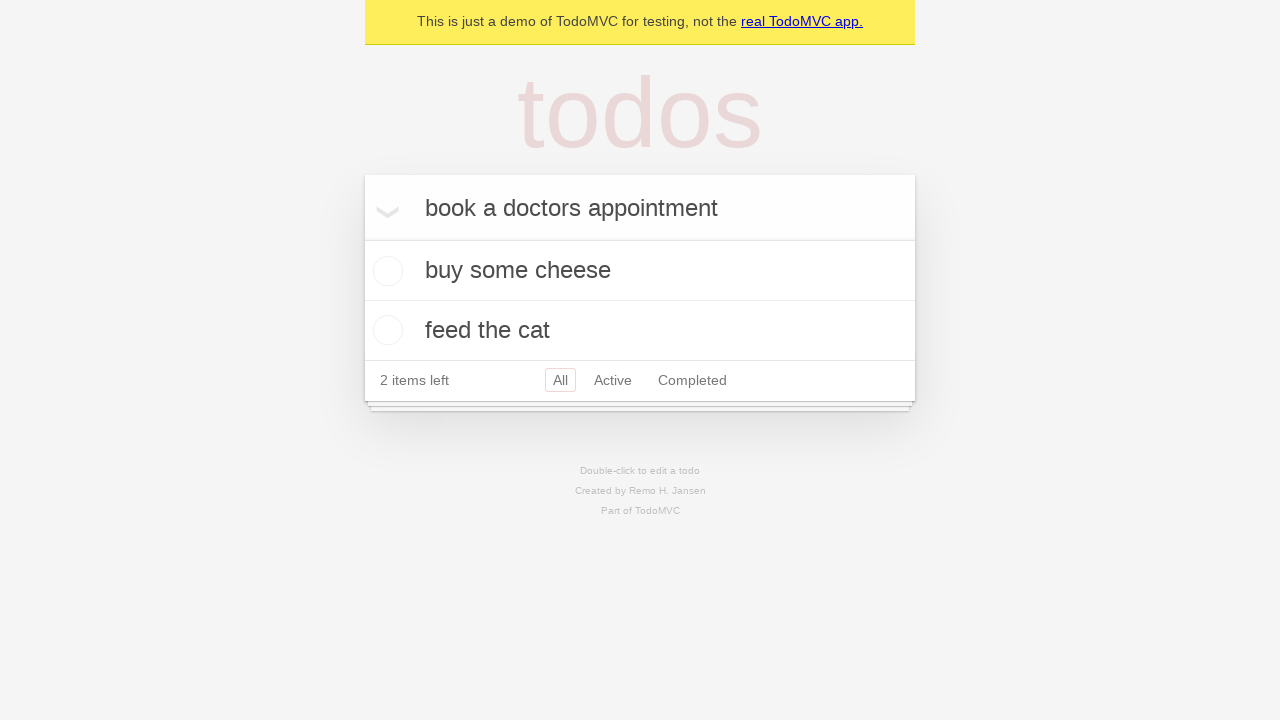

Pressed Enter to add third todo item on internal:attr=[placeholder="What needs to be done?"i]
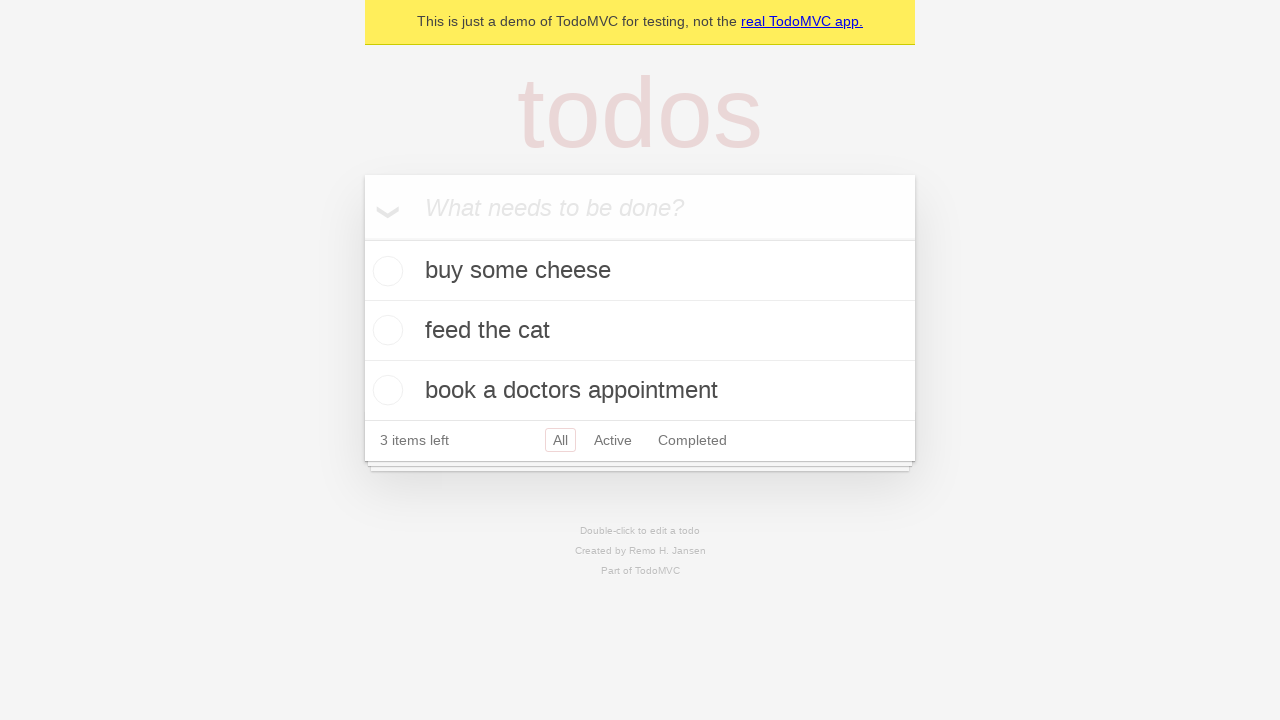

Checked the second todo item 'feed the cat' at (385, 330) on internal:testid=[data-testid="todo-item"s] >> nth=1 >> internal:role=checkbox
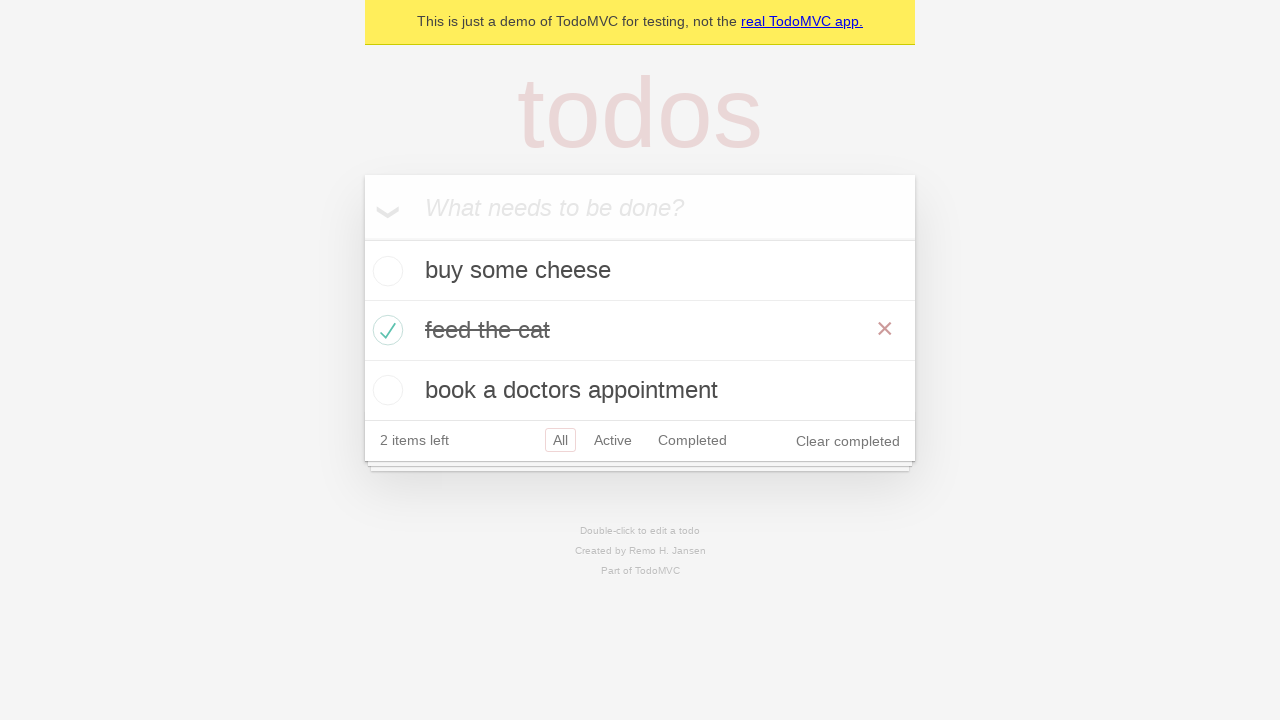

Clicked 'Clear completed' button to remove completed items at (848, 441) on internal:role=button[name="Clear completed"i]
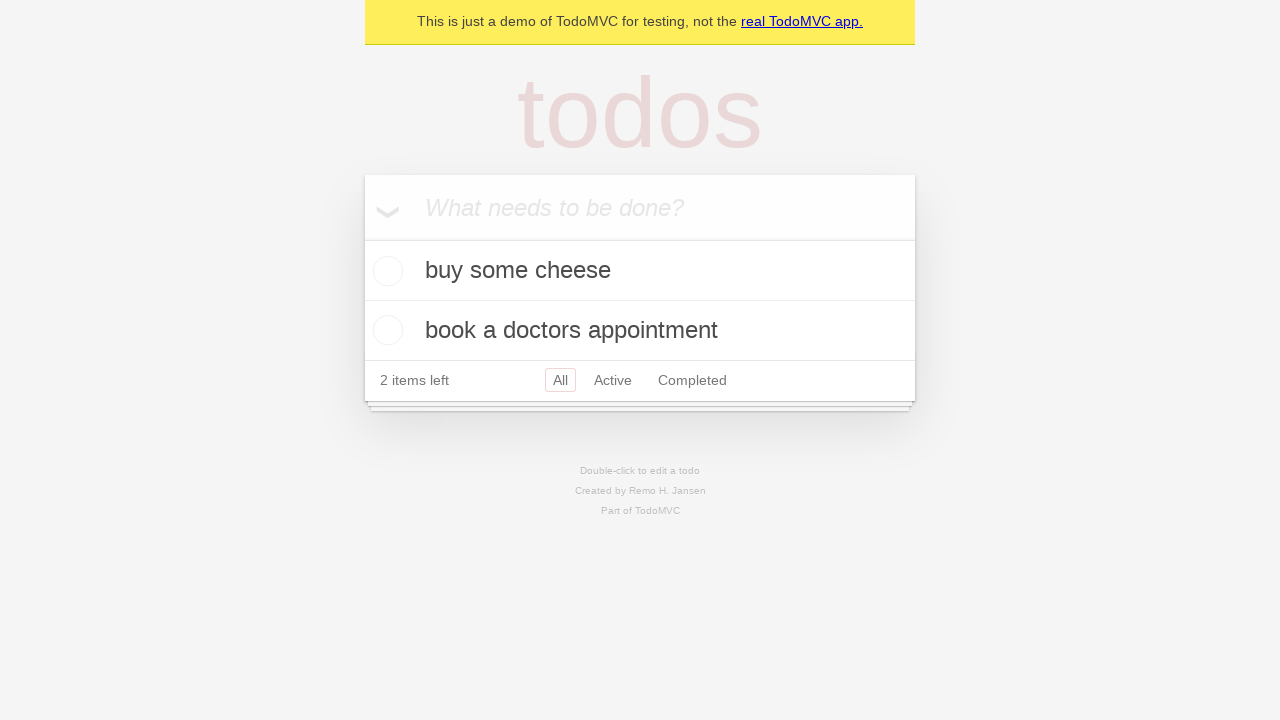

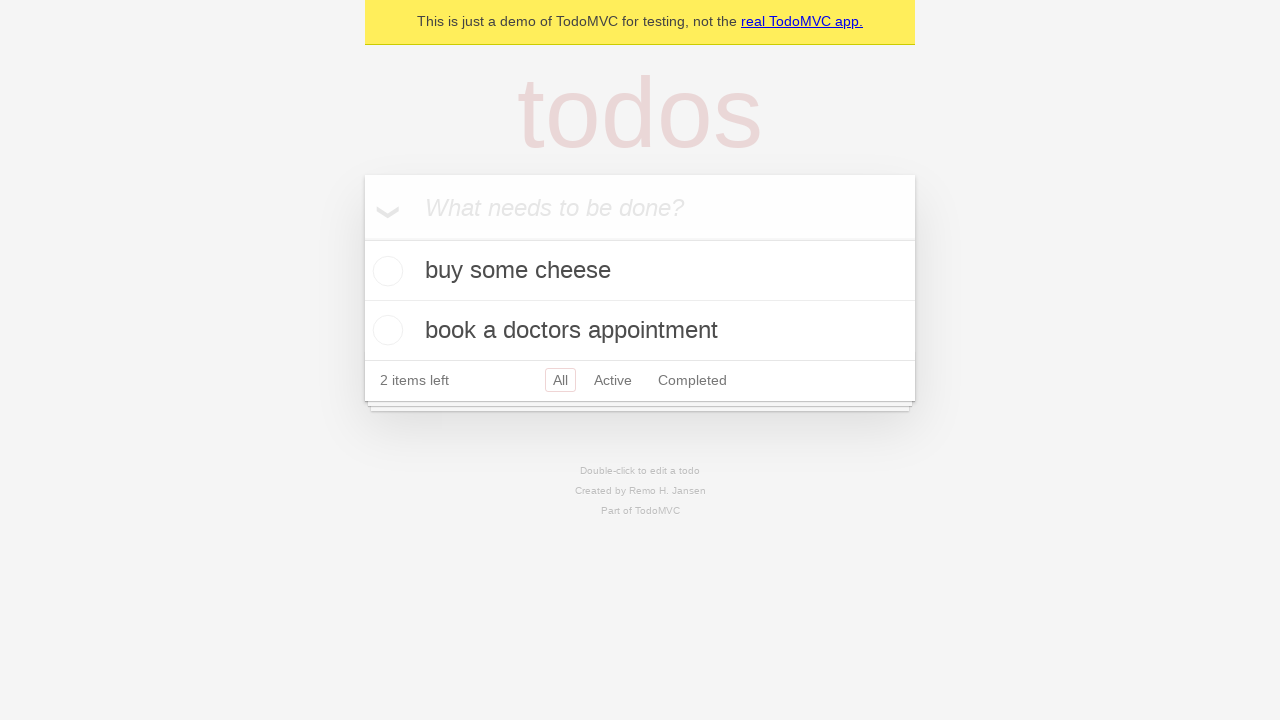